Tests passenger dropdown functionality by opening the passenger selection dropdown, incrementing the adult passenger count 4 times, and then closing the dropdown panel.

Starting URL: https://rahulshettyacademy.com/dropdownsPractise/

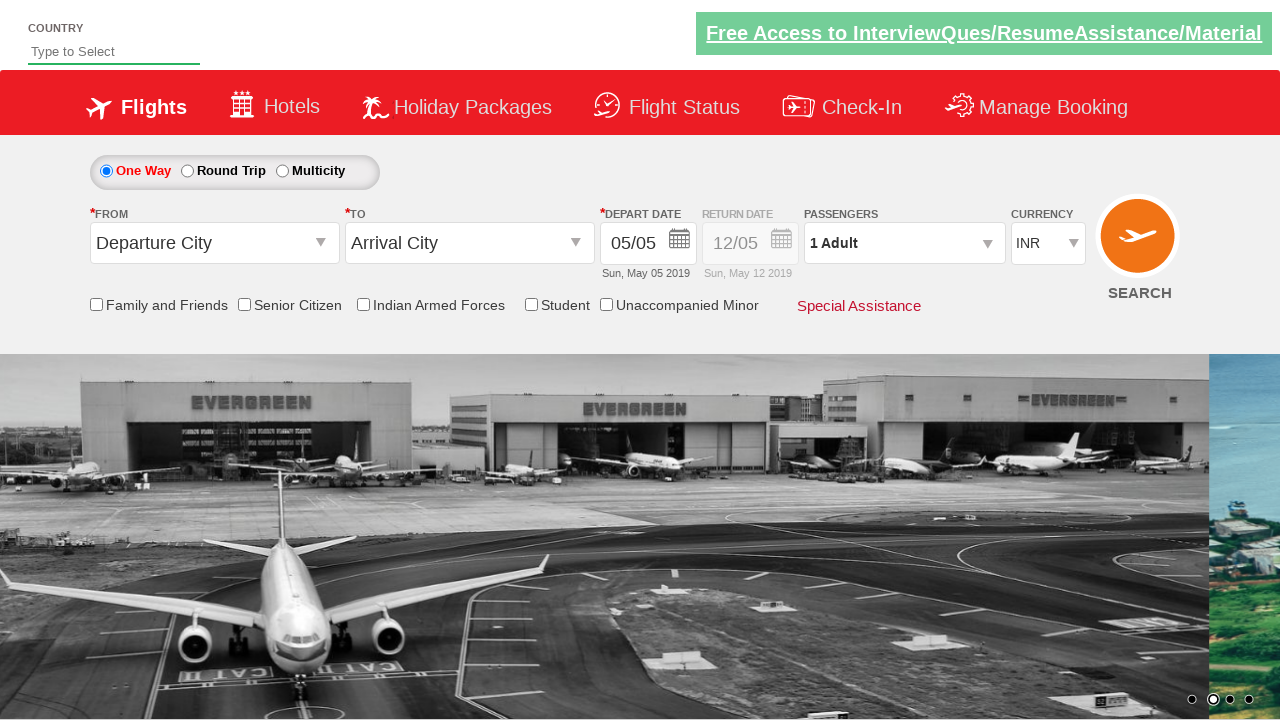

Clicked on passenger dropdown to open it at (904, 243) on #divpaxinfo
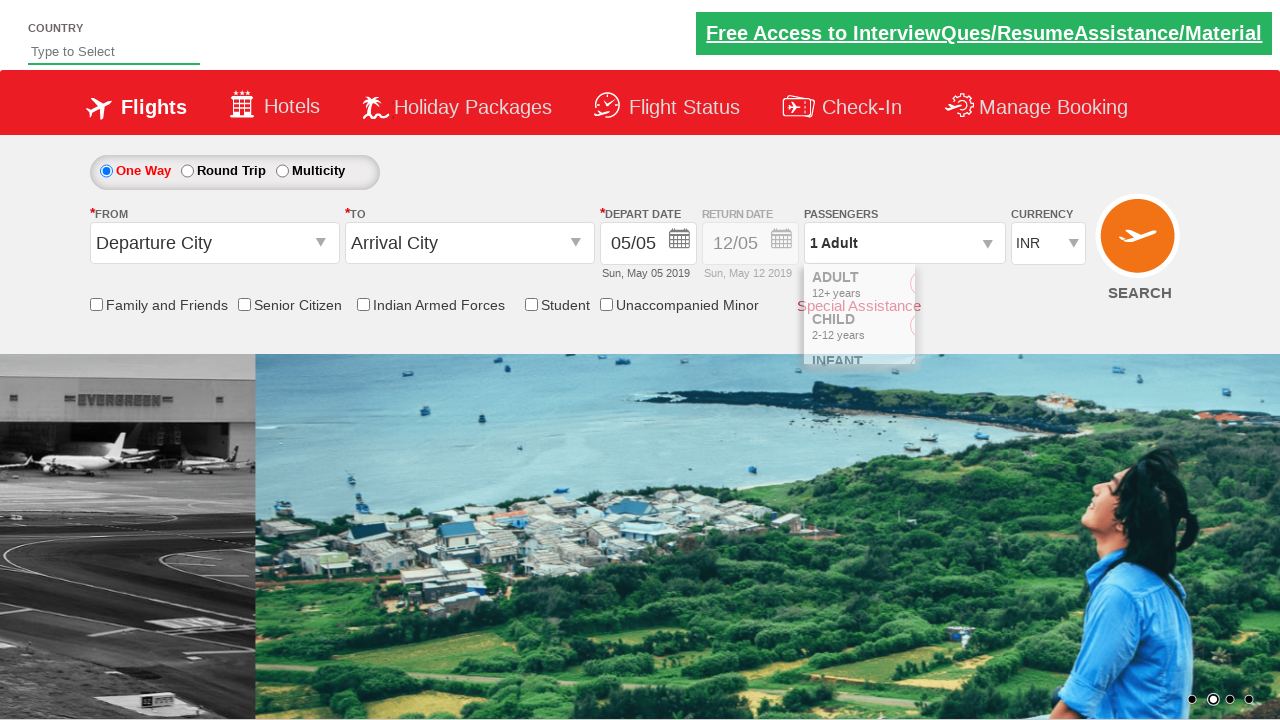

Waited for adult increment button to become visible
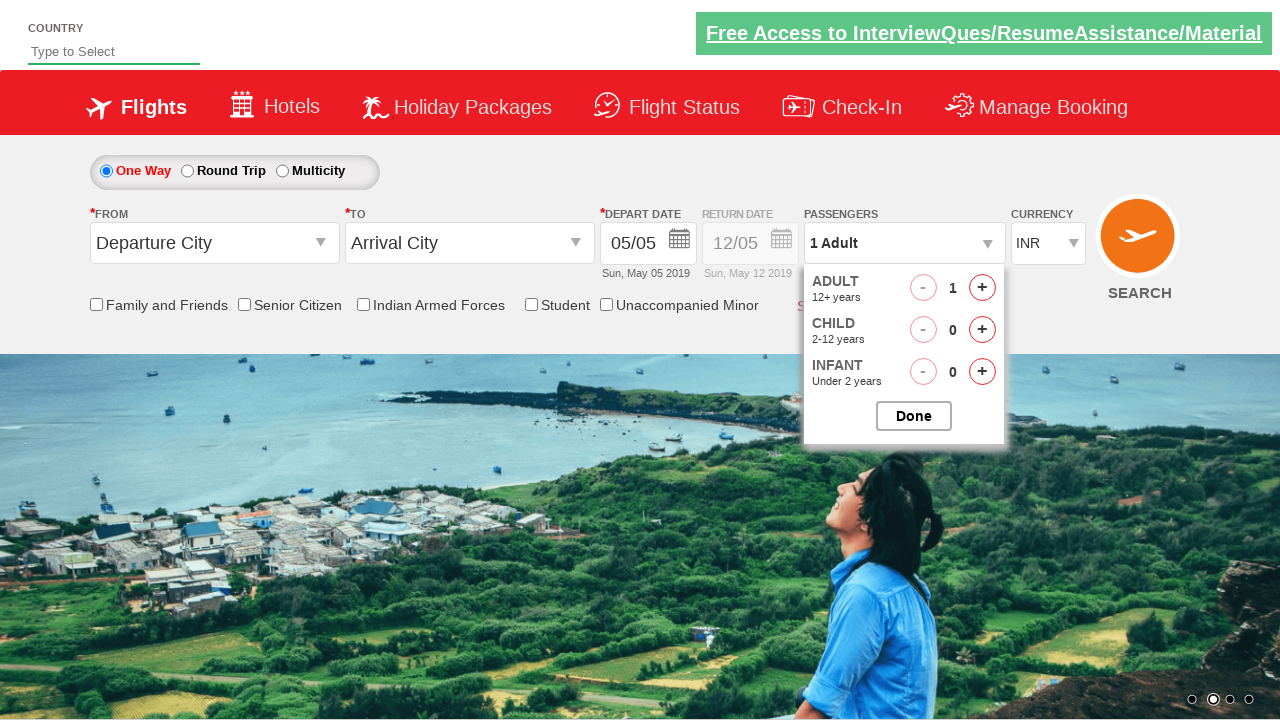

Incremented adult passenger count (iteration 1 of 4) at (982, 288) on #hrefIncAdt
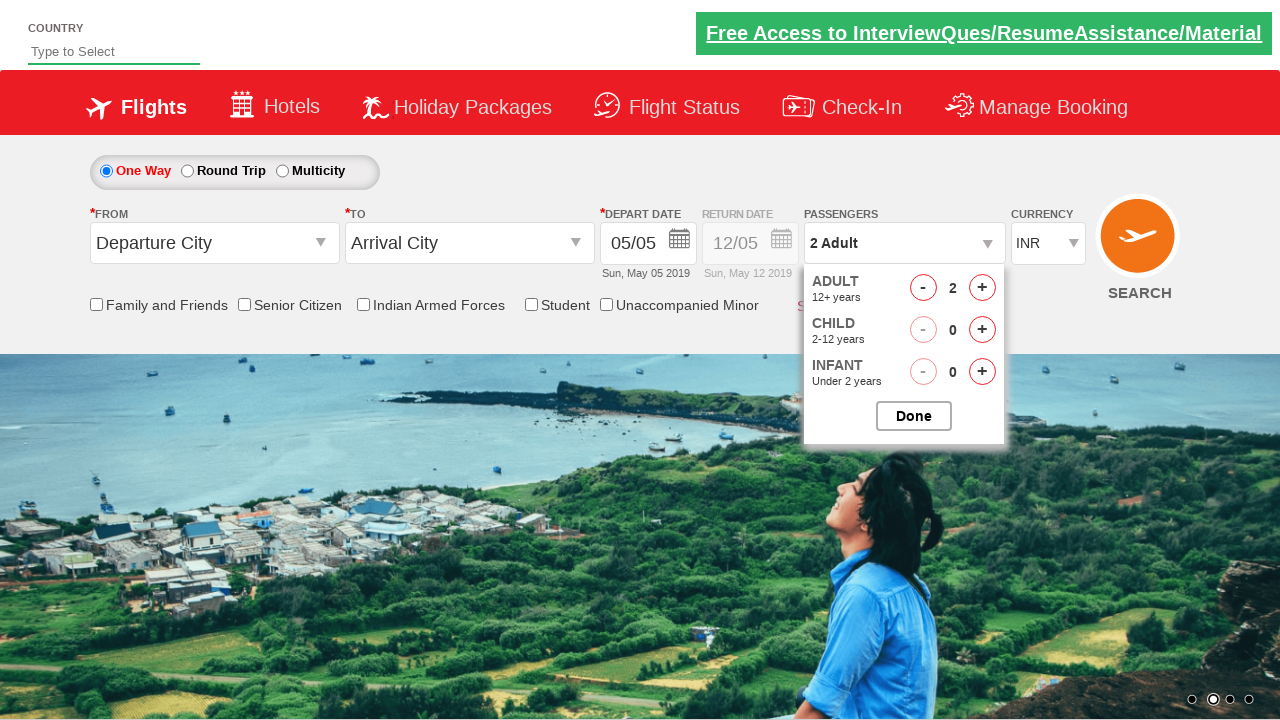

Incremented adult passenger count (iteration 2 of 4) at (982, 288) on #hrefIncAdt
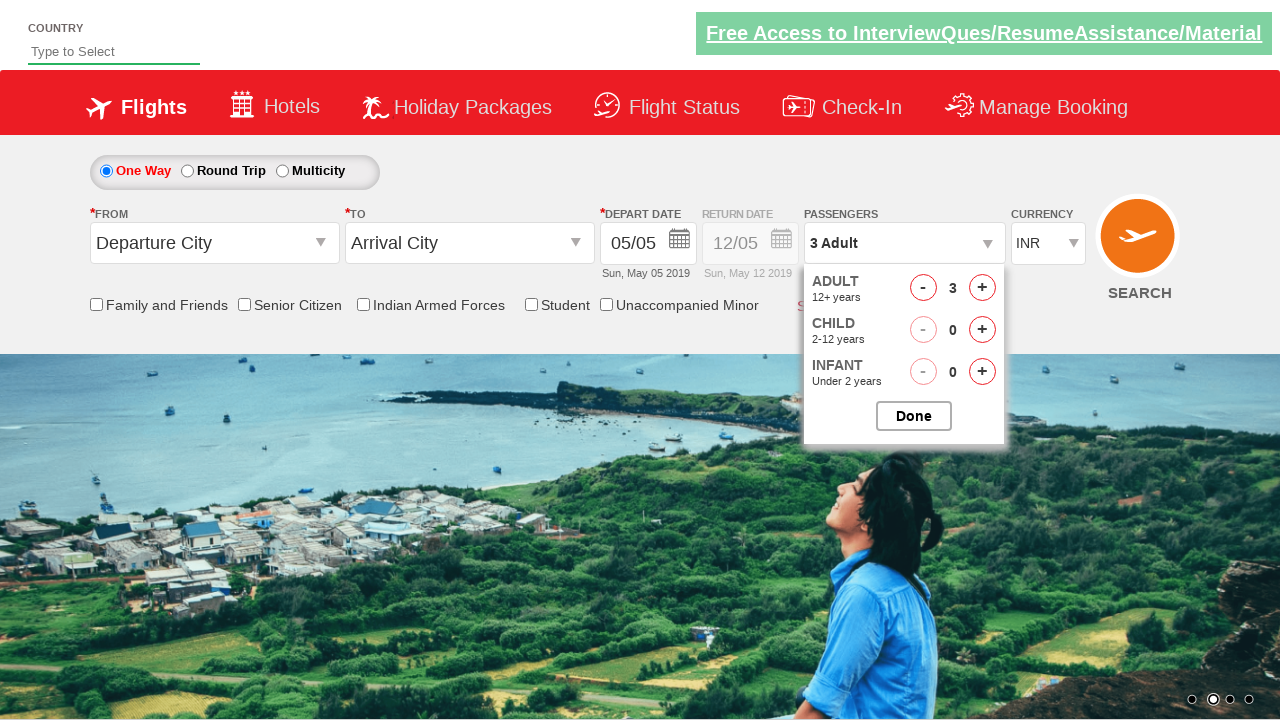

Incremented adult passenger count (iteration 3 of 4) at (982, 288) on #hrefIncAdt
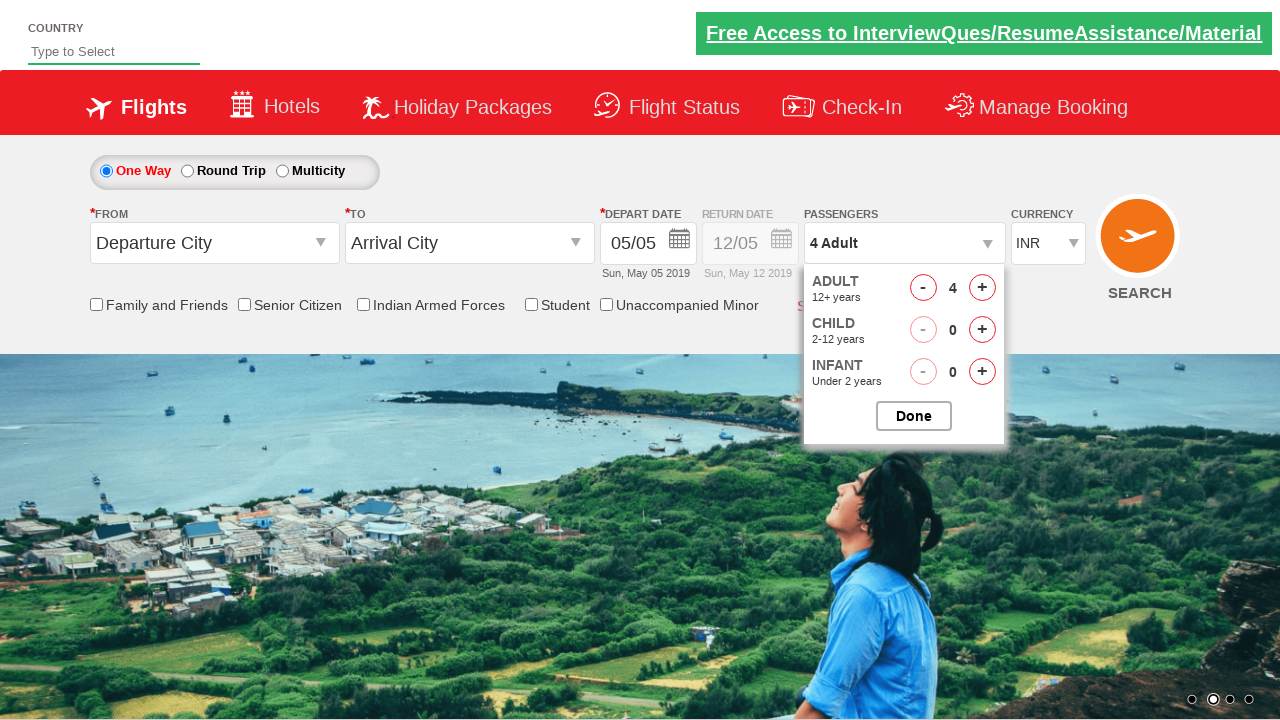

Incremented adult passenger count (iteration 4 of 4) at (982, 288) on #hrefIncAdt
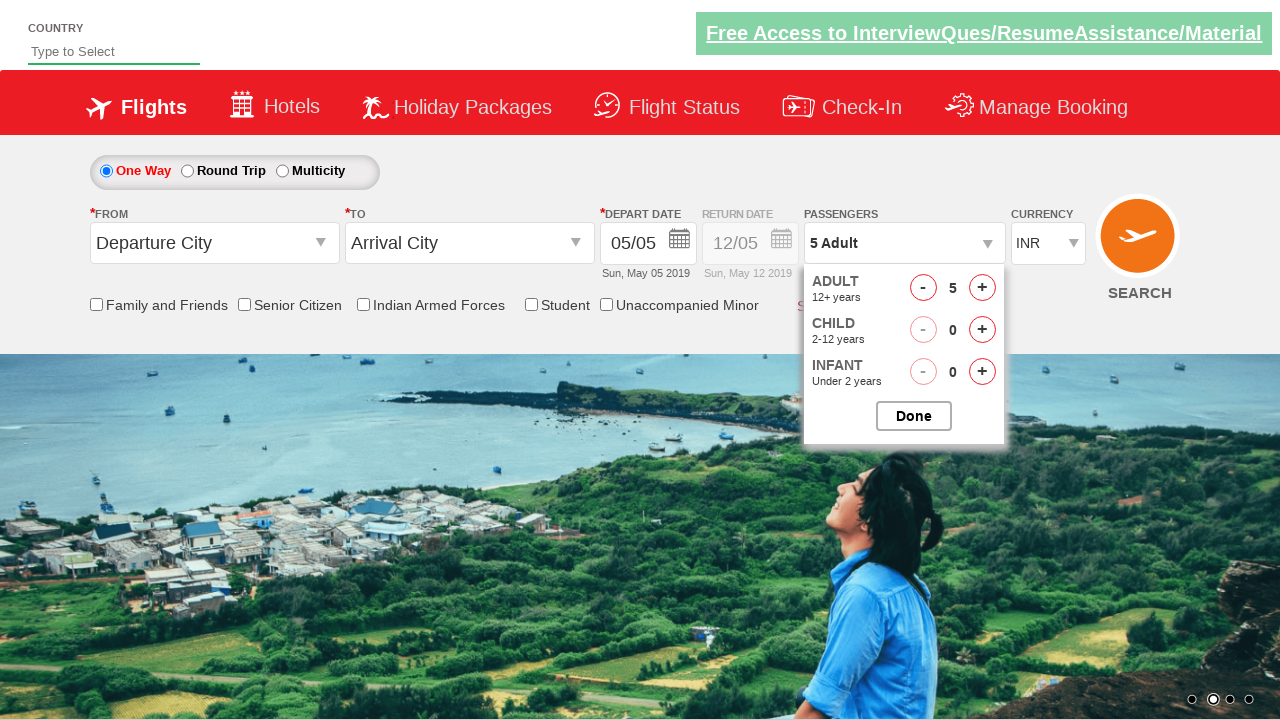

Clicked to close the passenger dropdown panel at (914, 416) on #btnclosepaxoption
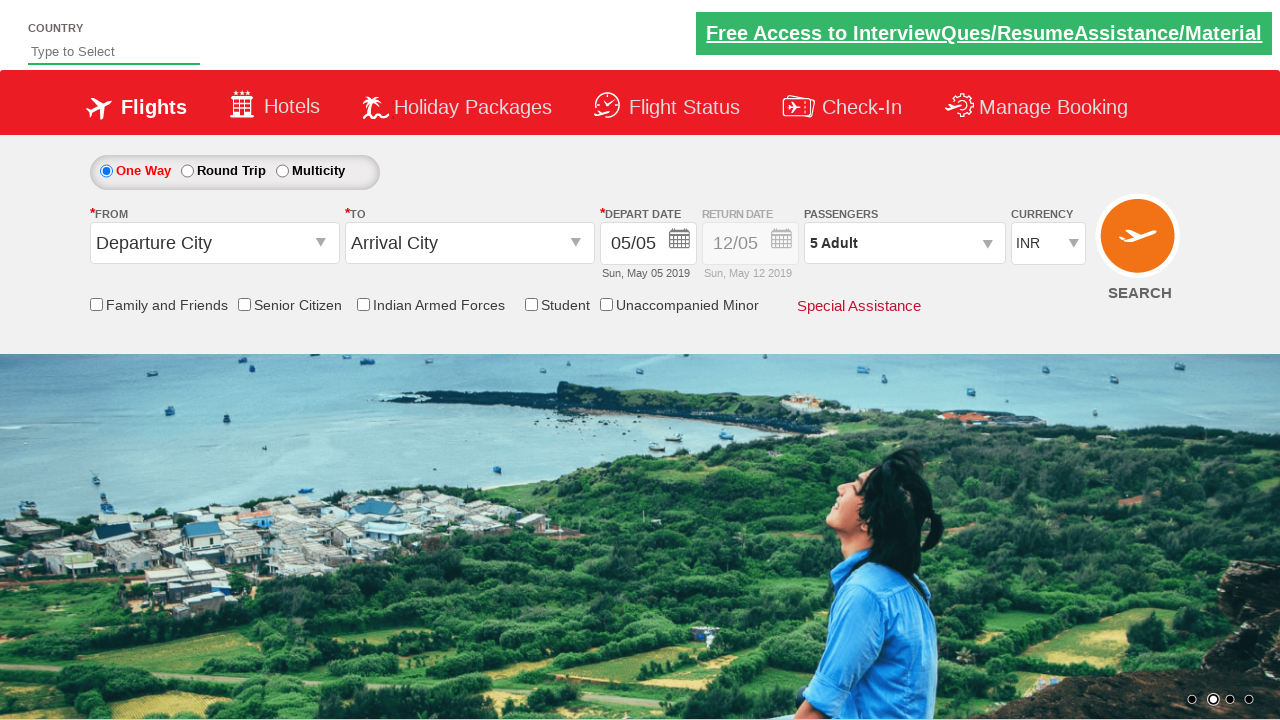

Verified that the passenger dropdown selector is visible with updated count
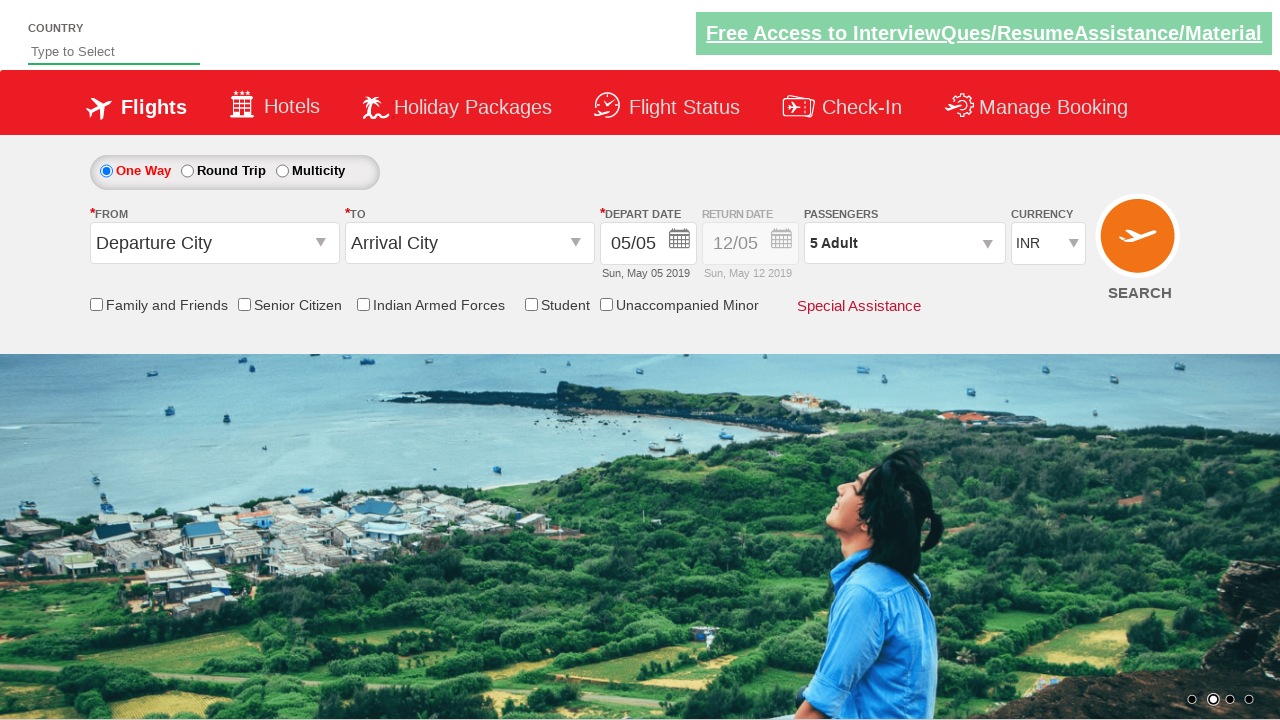

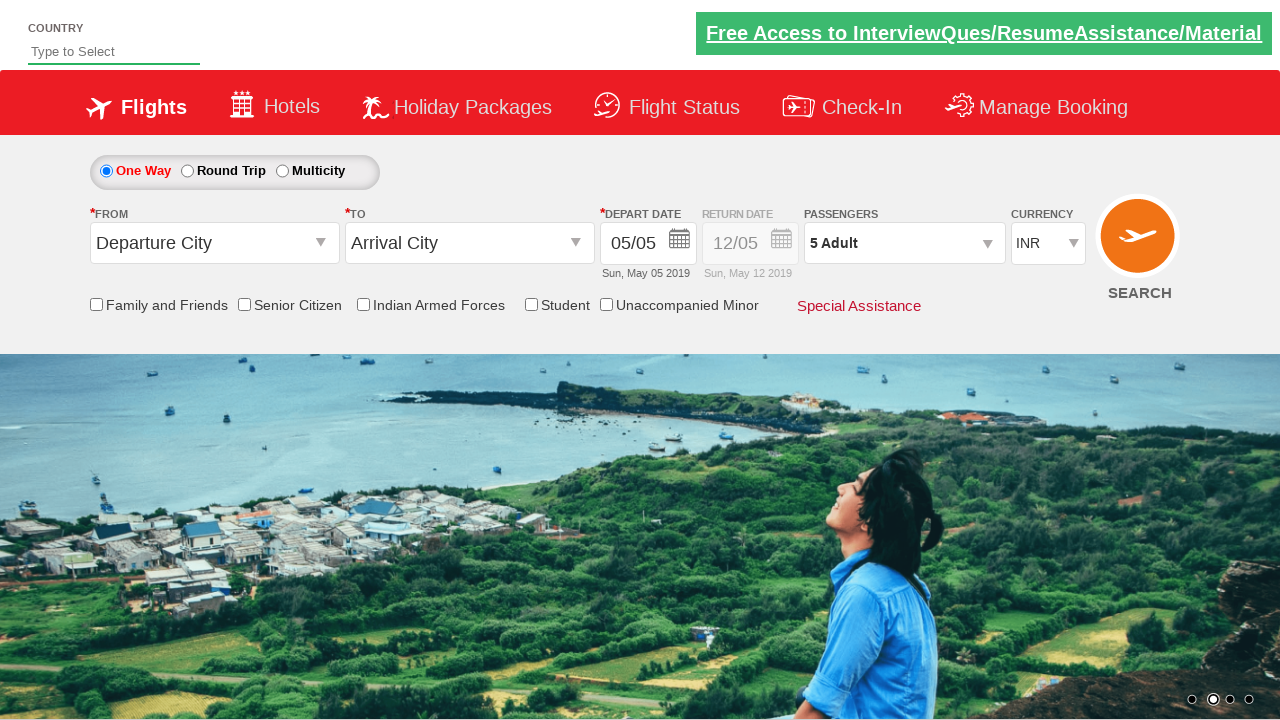